Tests modal dialog functionality by opening a small modal and verifying its content

Starting URL: https://demoqa.com/alertsWindows

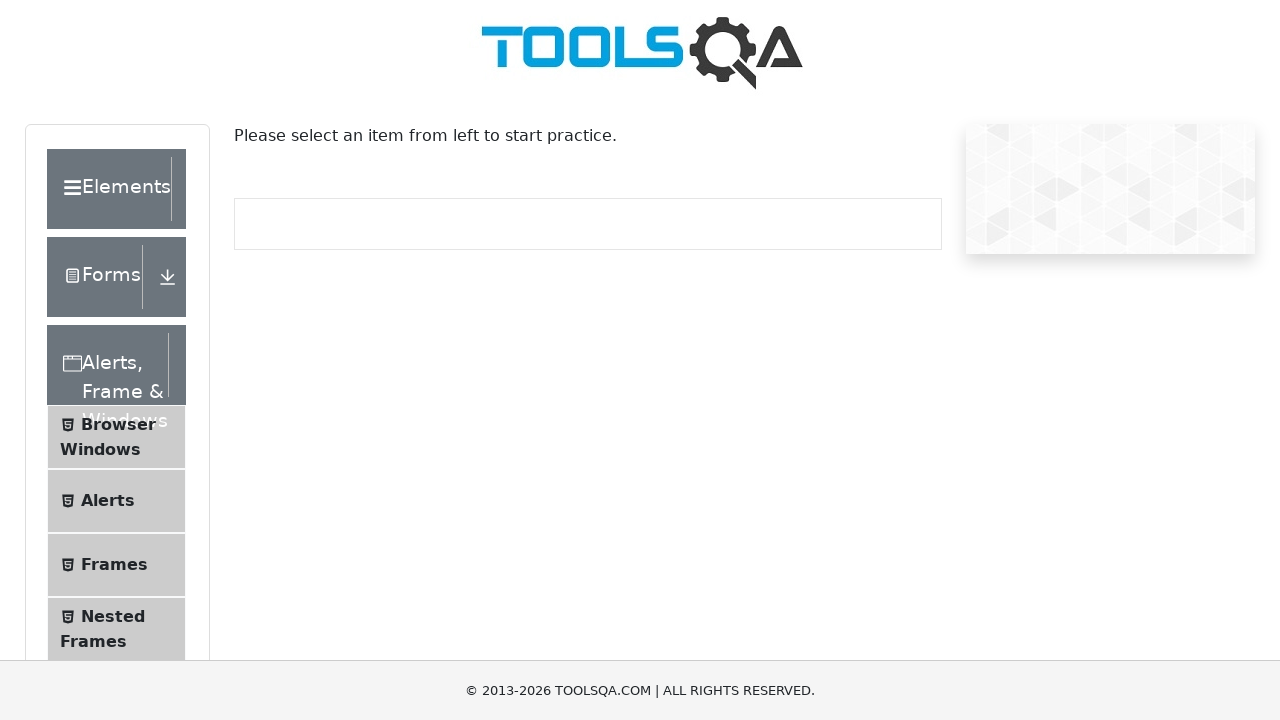

Clicked on Modal Dialogs menu item at (108, 348) on xpath=//span[normalize-space()='Modal Dialogs']
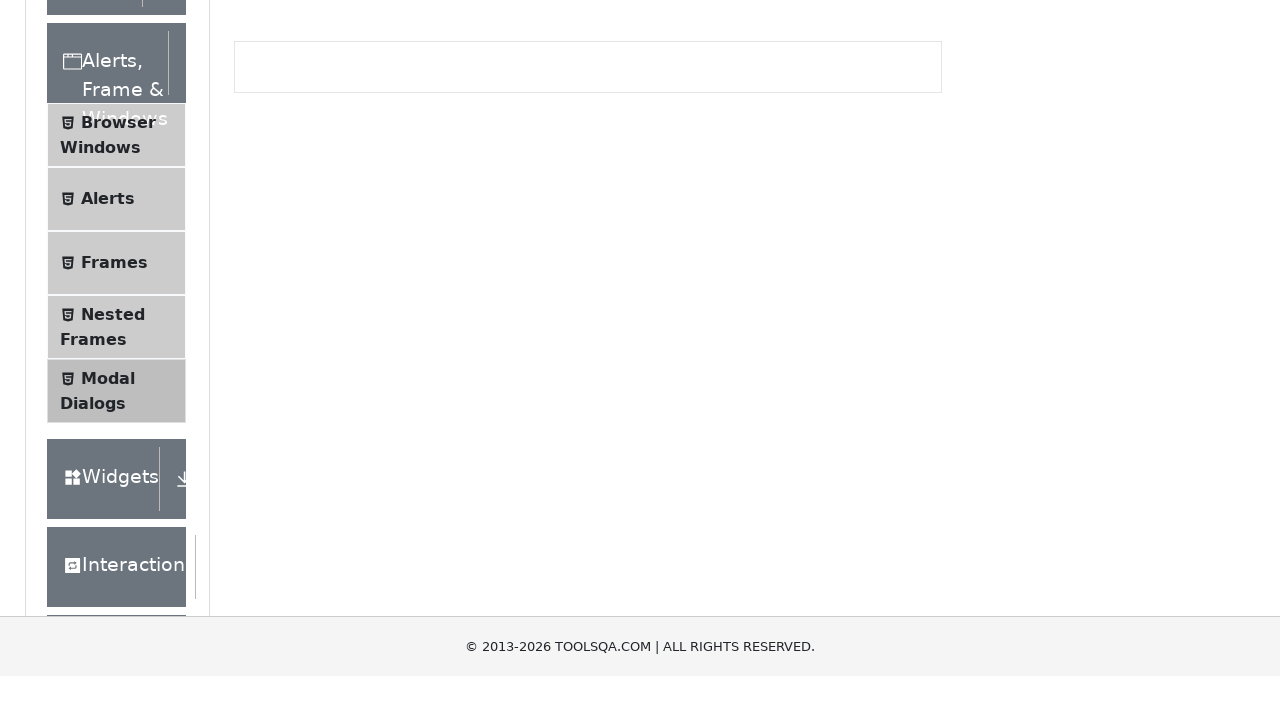

Clicked button to show small modal at (296, 274) on #showSmallModal
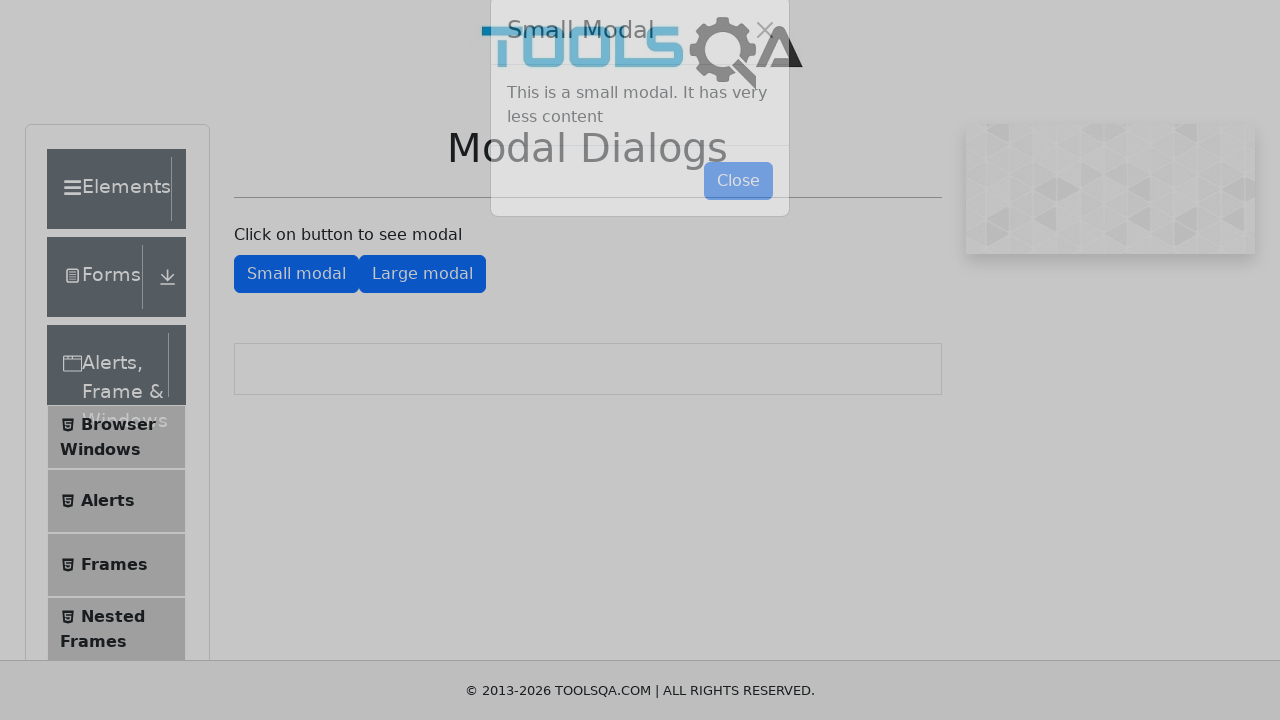

Modal dialog appeared with content verified
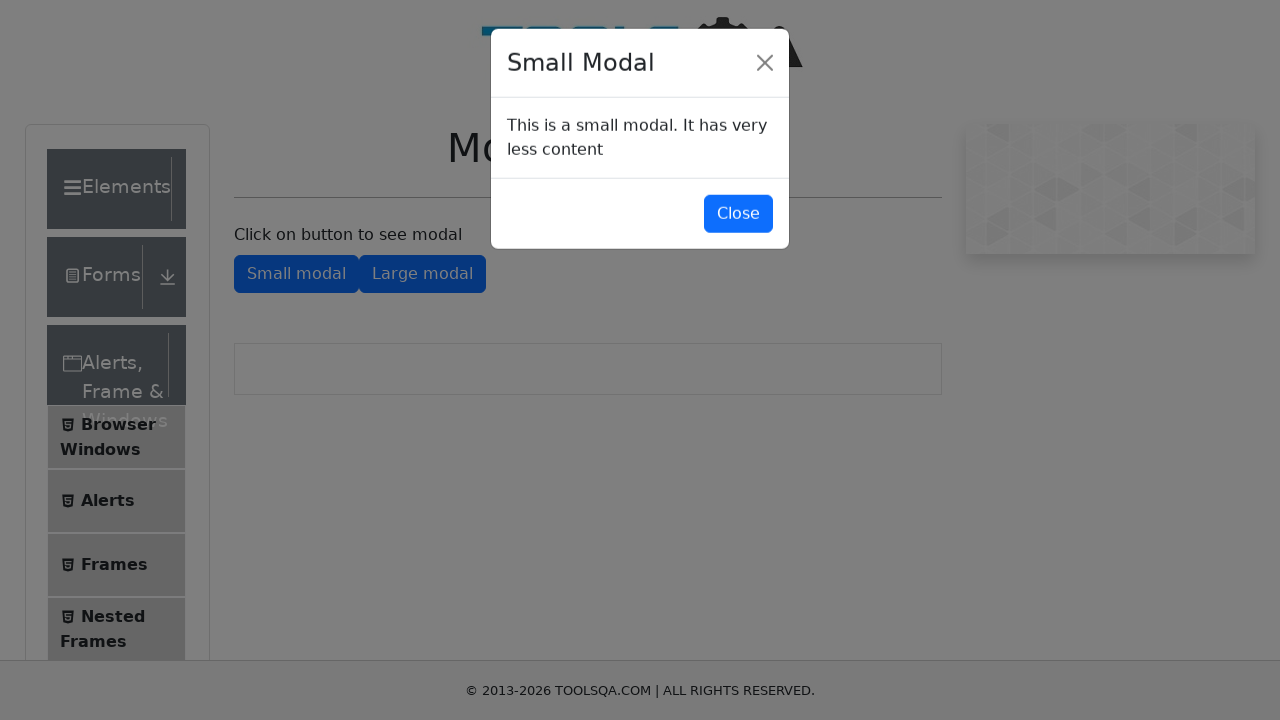

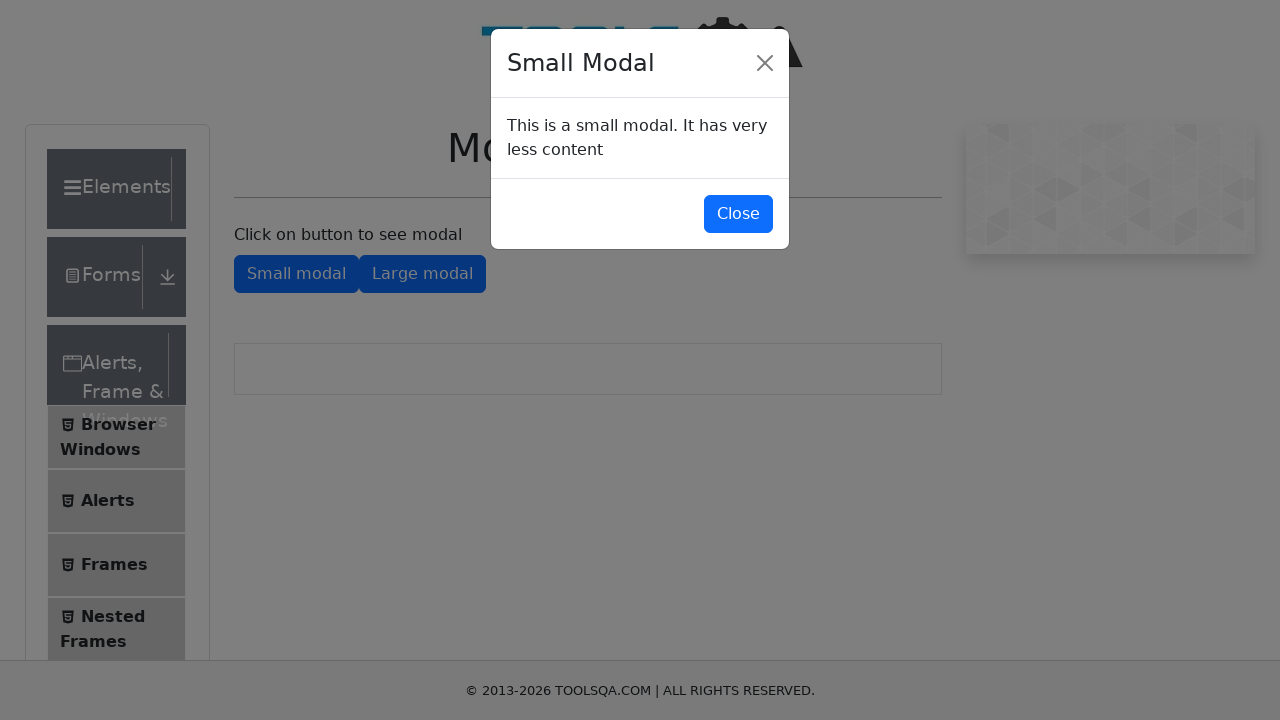